Tests that the form stays open when an invalid salary is submitted

Starting URL: https://demoqa.com/webtables

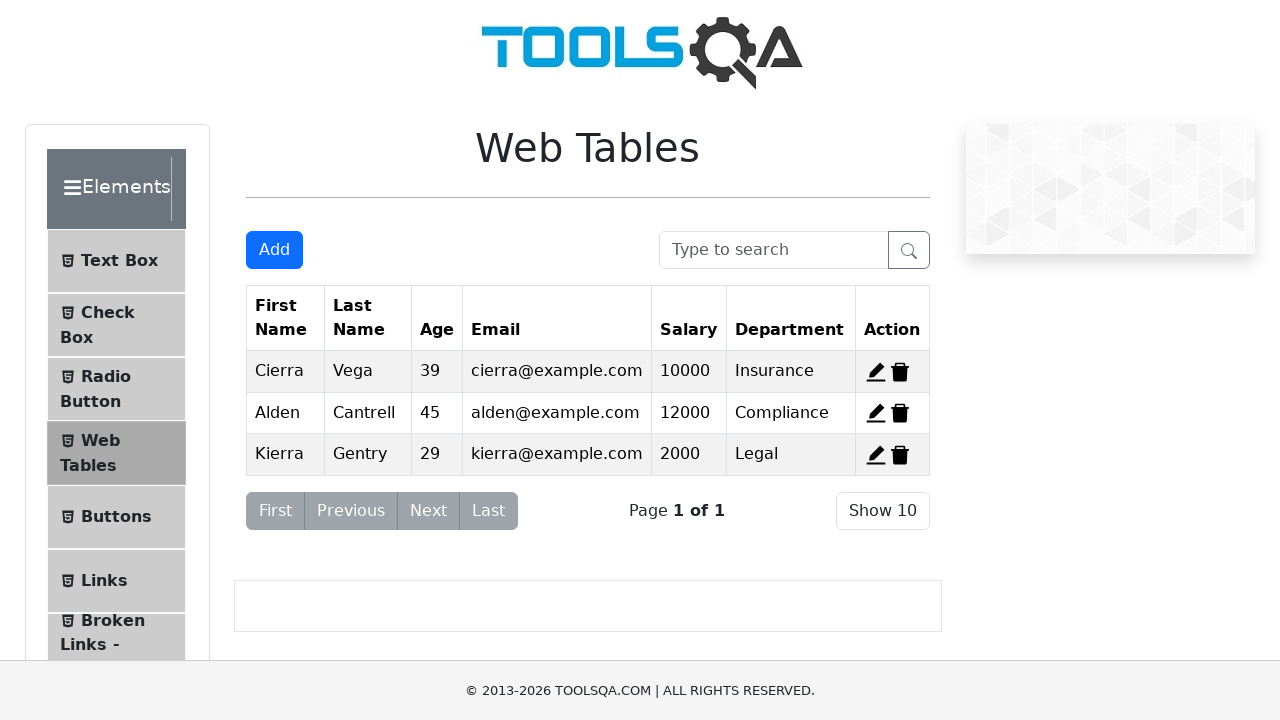

Clicked Add button to open registration form at (274, 250) on #addNewRecordButton
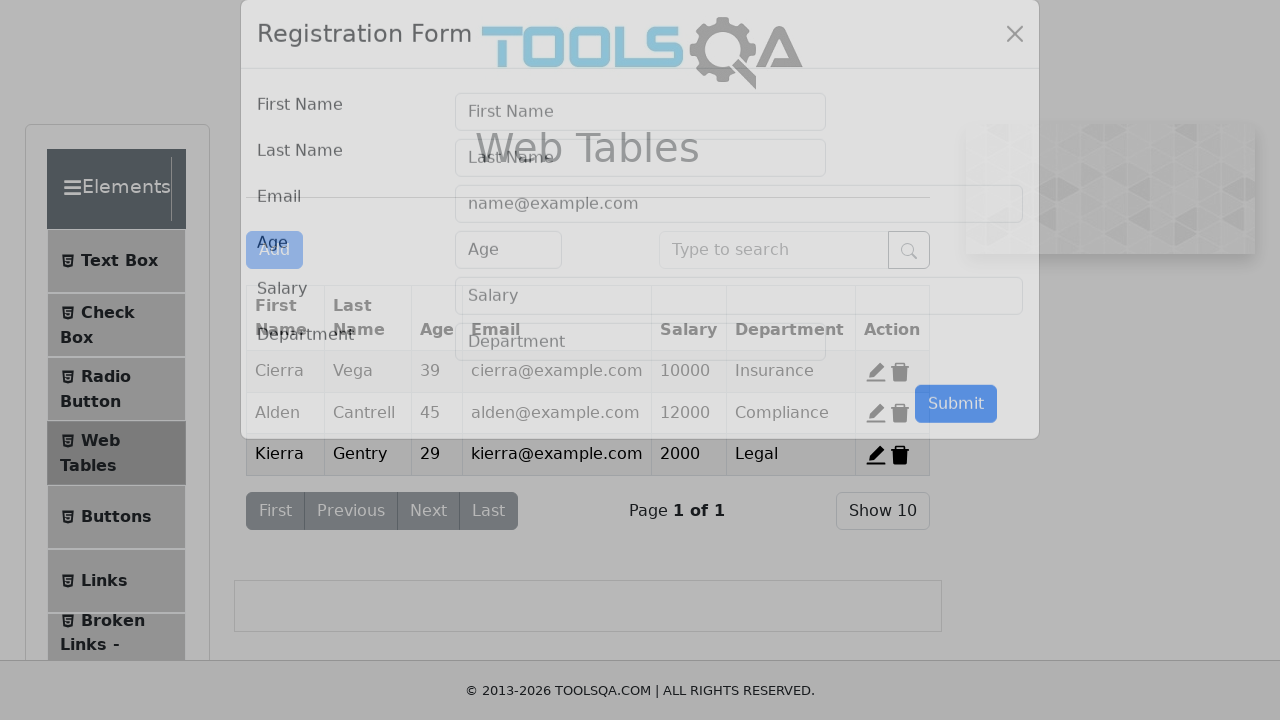

Form modal appeared
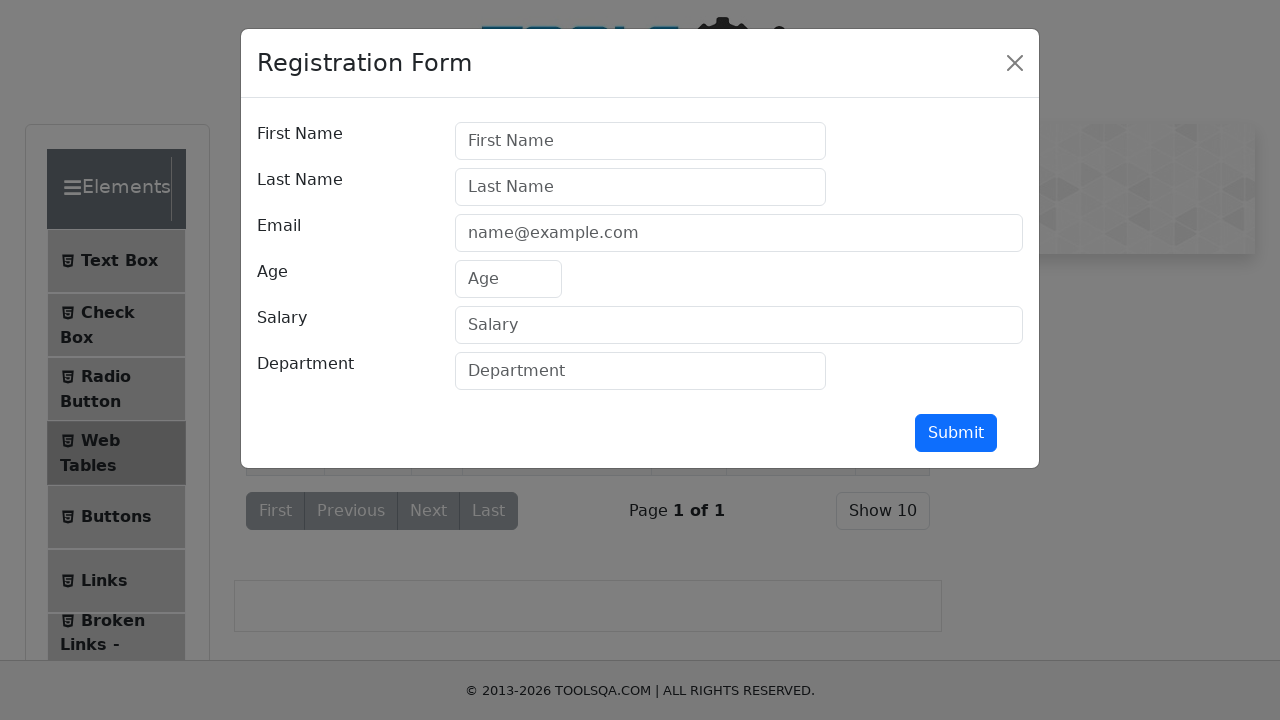

Filled first name field with 'Jessica' on #firstName
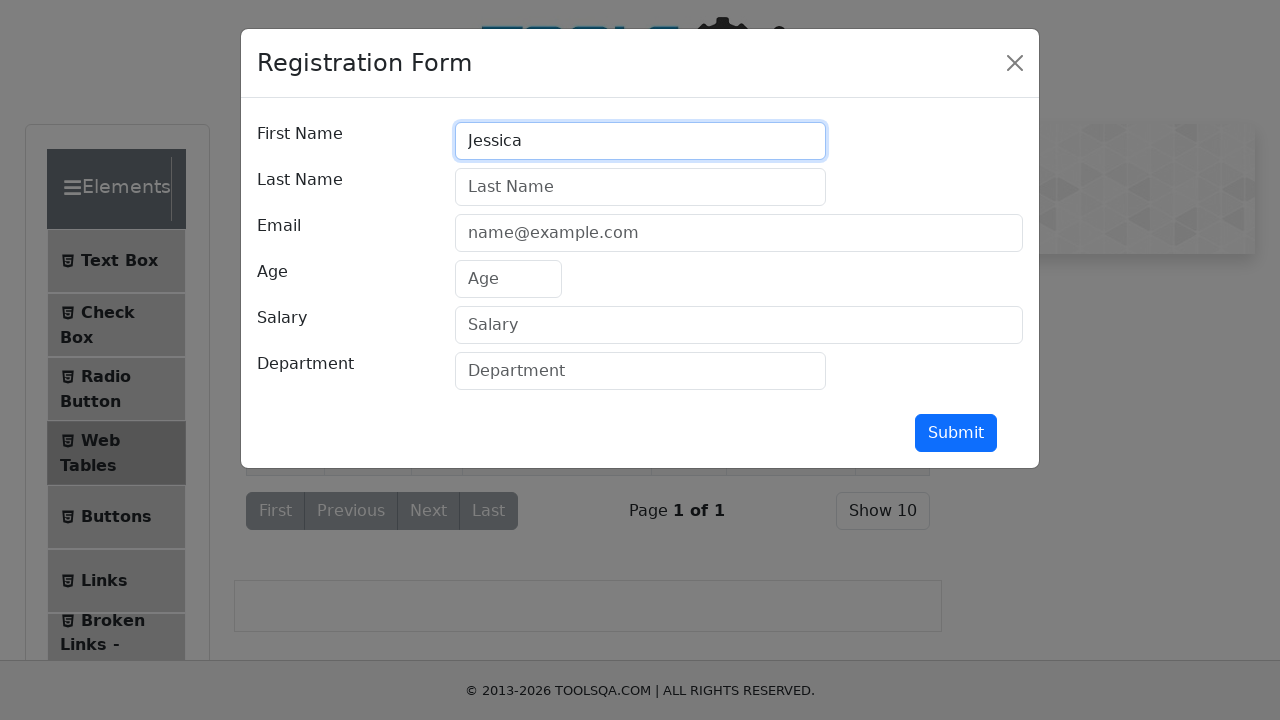

Filled last name field with 'Taylor' on #lastName
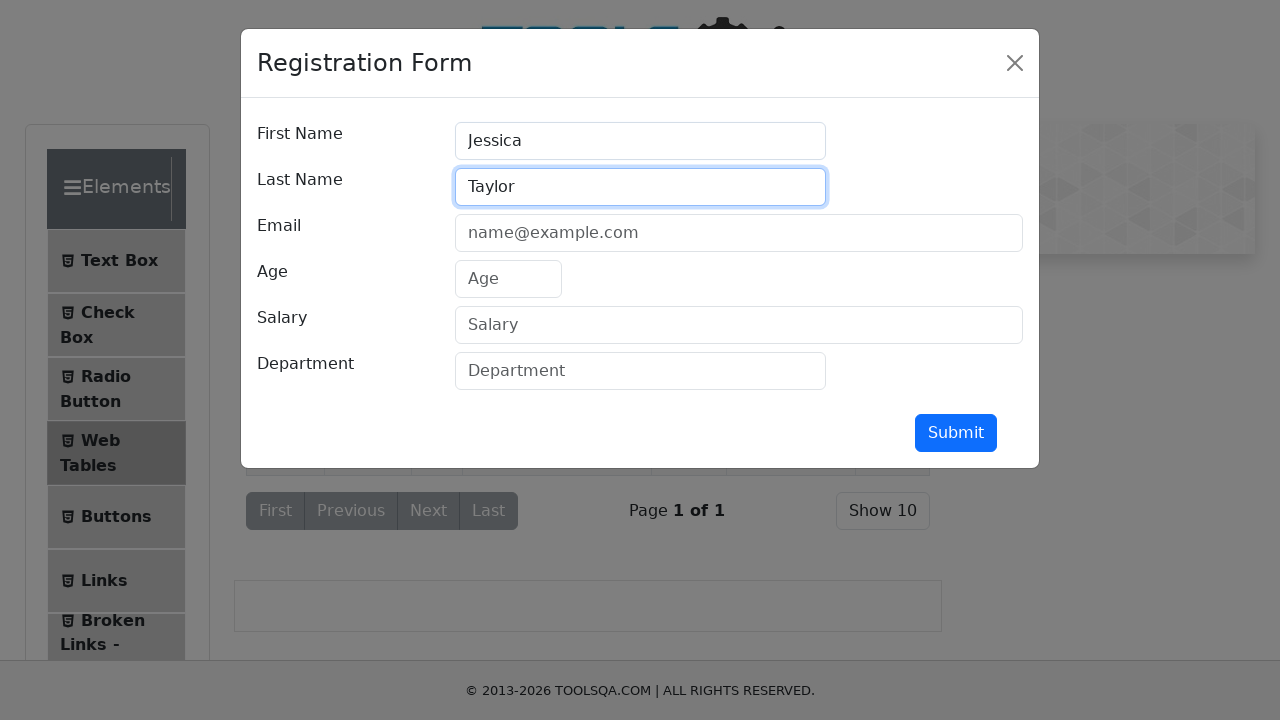

Filled email field with 'jessica.t@mail.com' on #userEmail
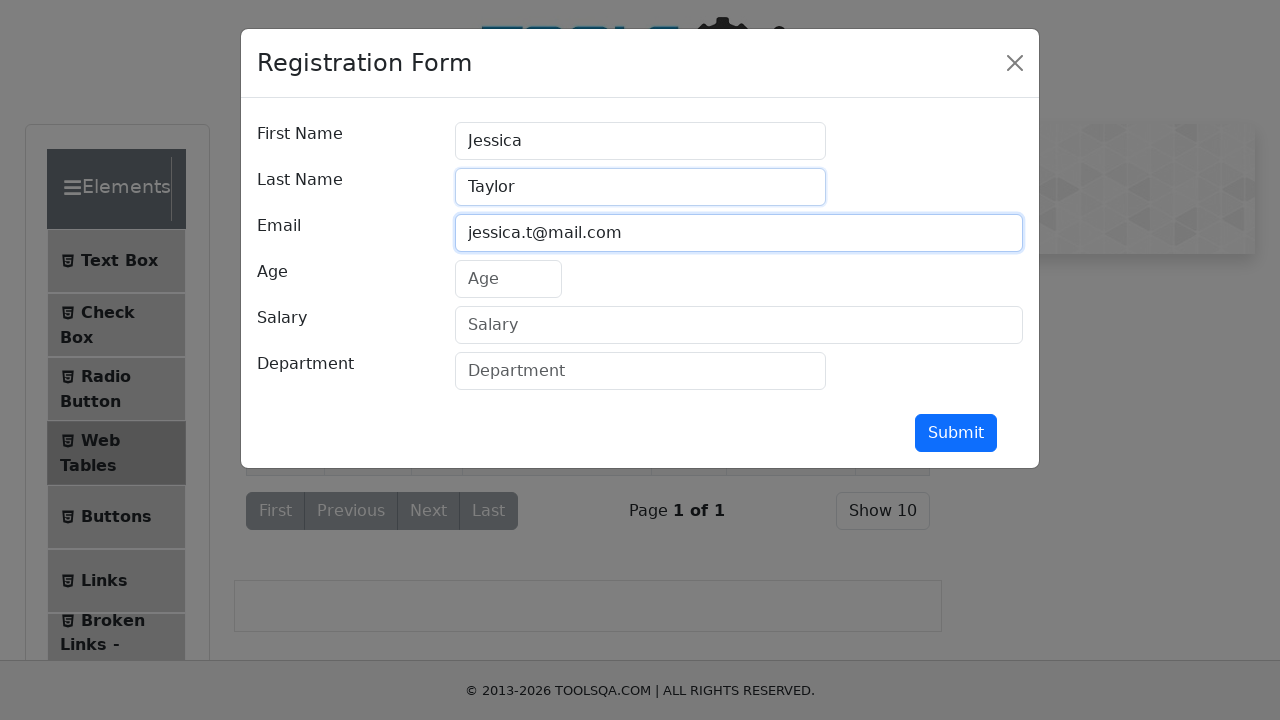

Filled age field with '29' on #age
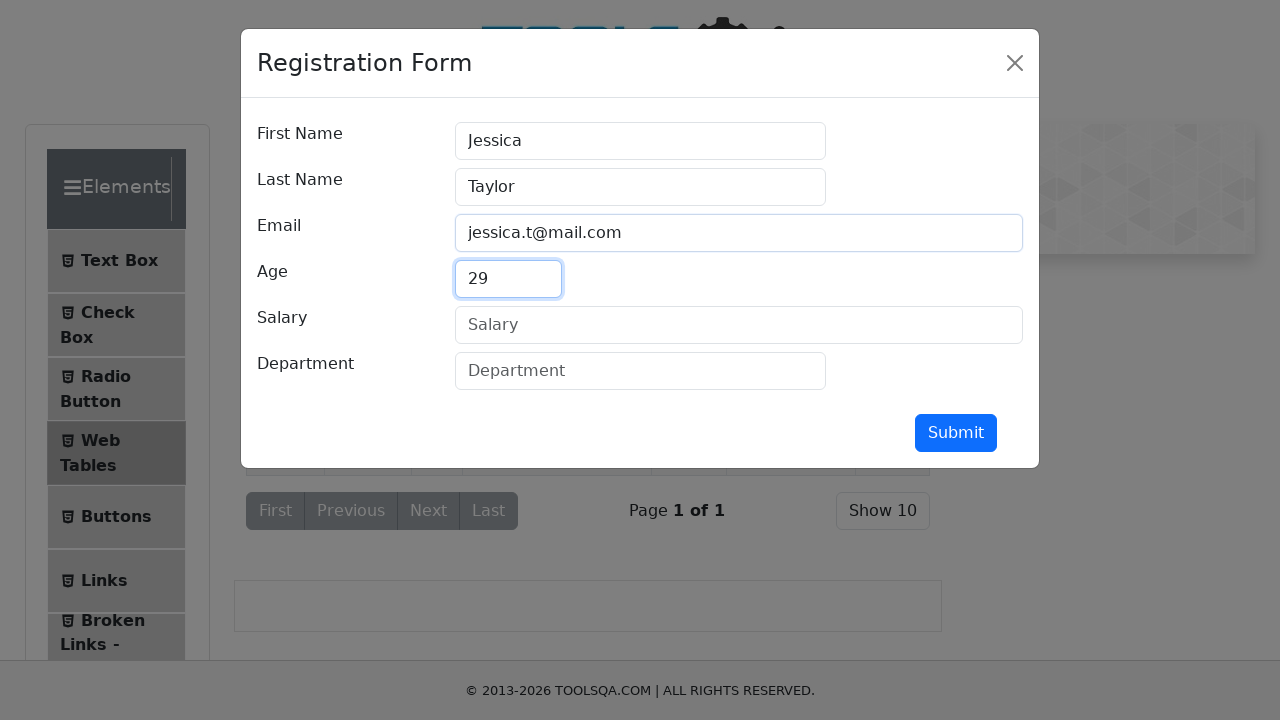

Filled salary field with invalid value 'abc-invalid' on #salary
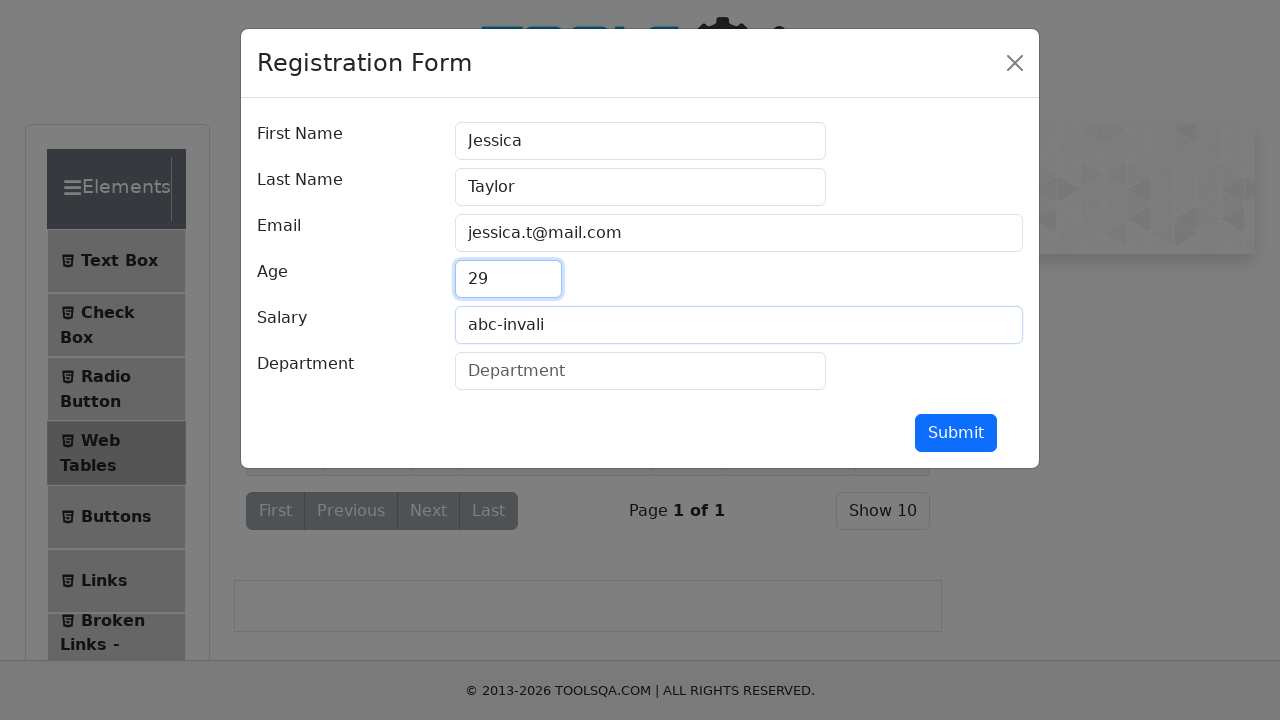

Filled department field with 'HR' on #department
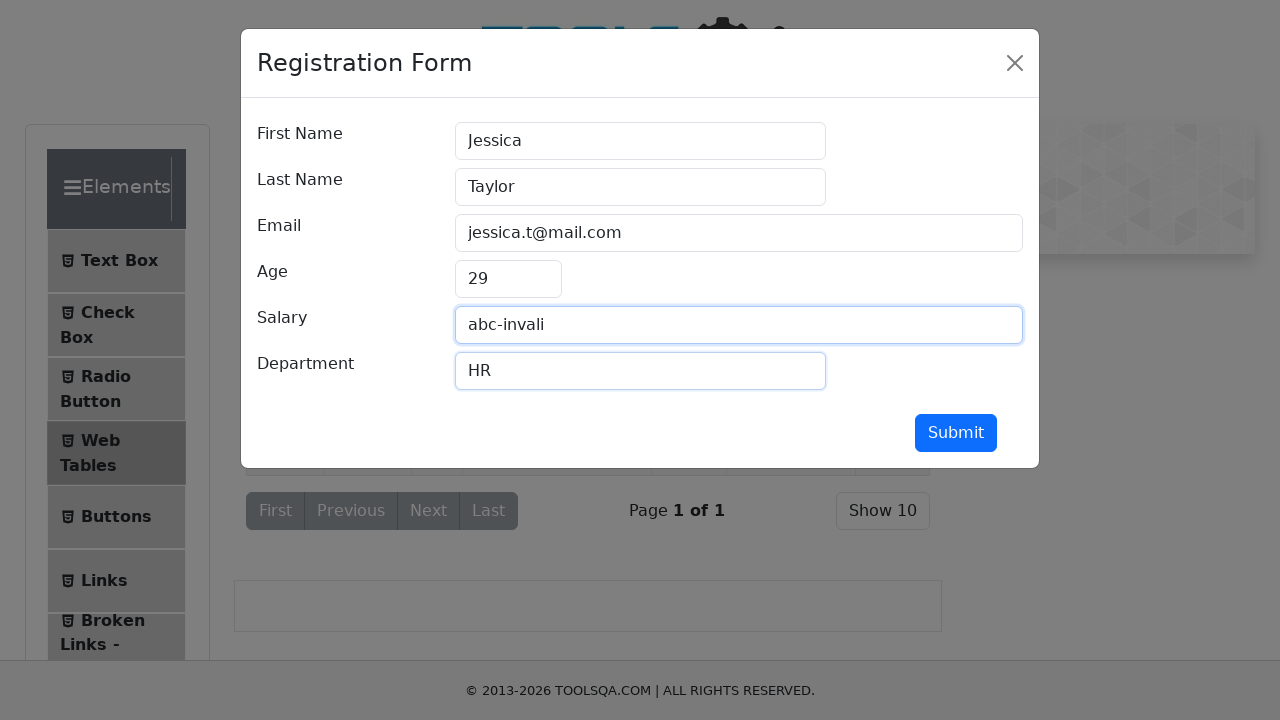

Clicked submit button with invalid salary at (956, 433) on #submit
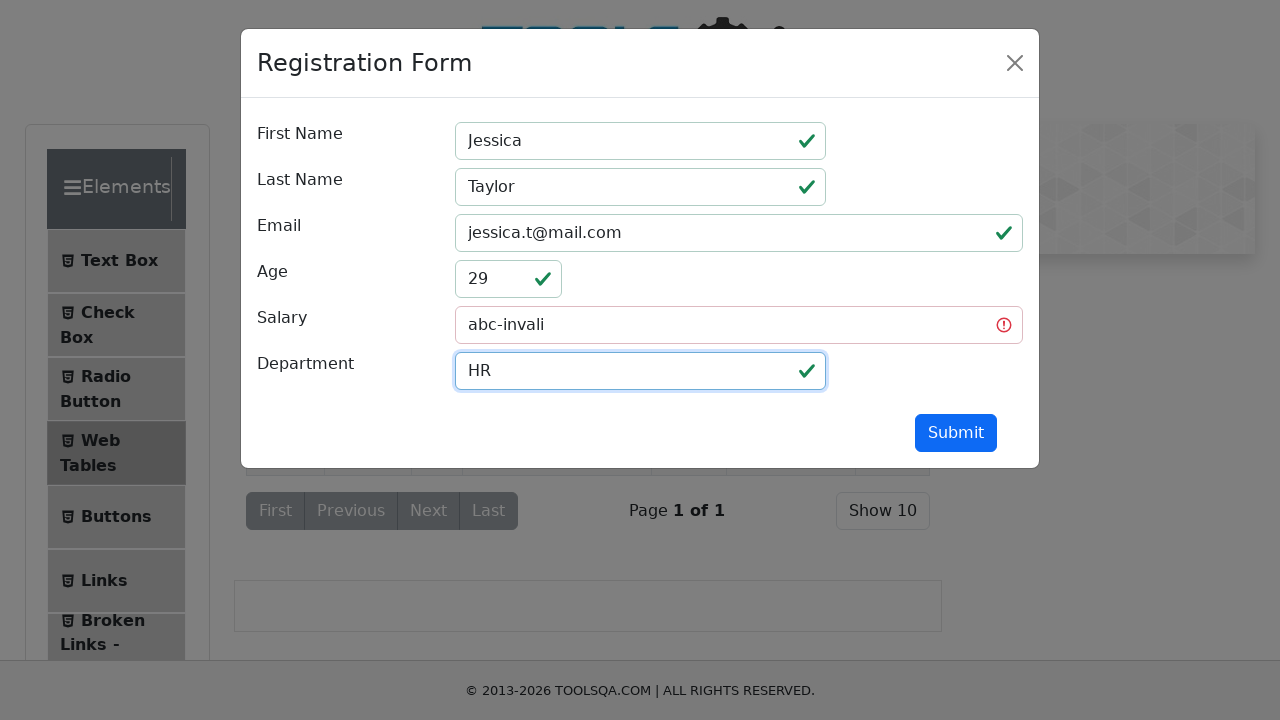

Verified form modal is still open due to invalid salary submission
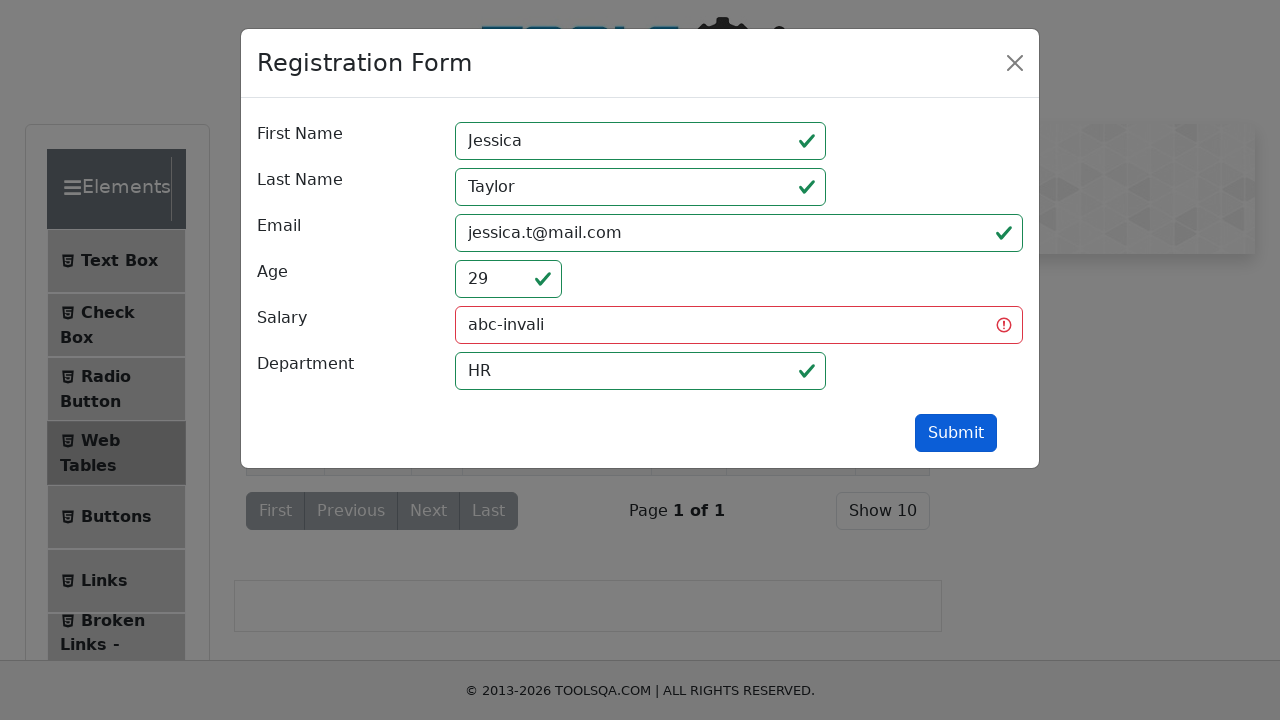

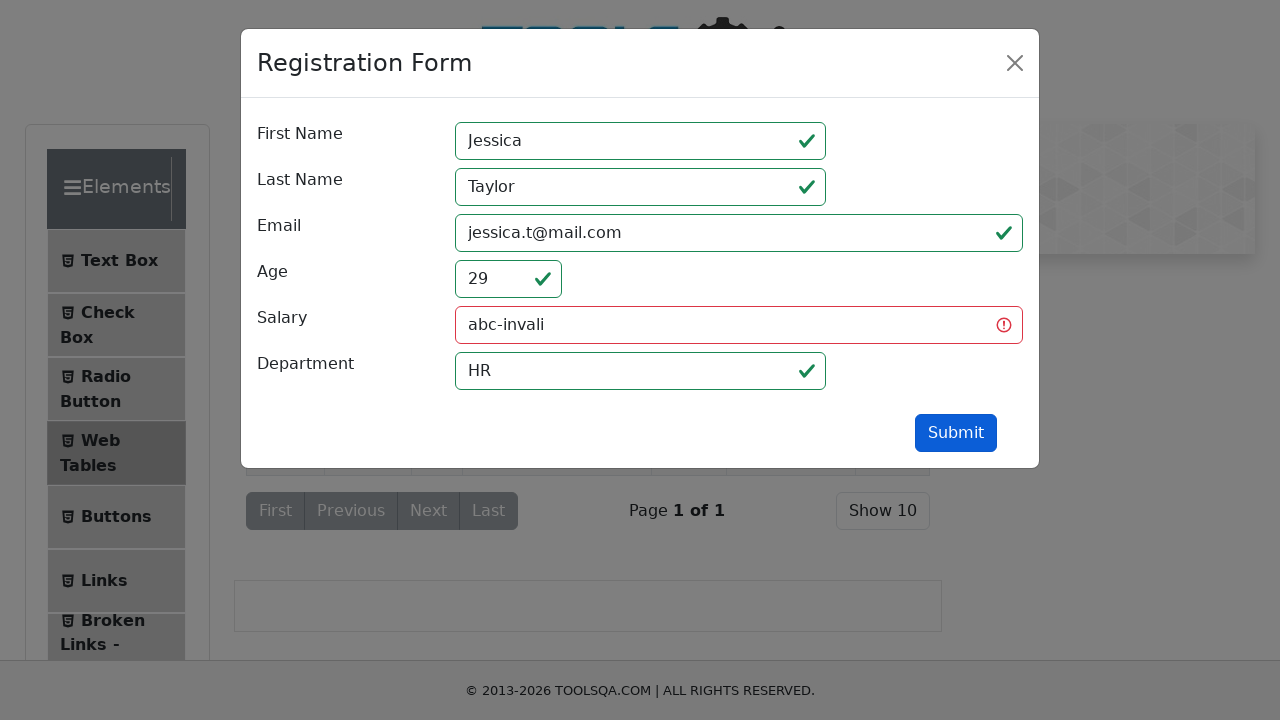